Tests the subscription functionality on the cart page by navigating to cart, scrolling to footer, entering an email address, and verifying the subscription success message

Starting URL: https://automationexercise.com

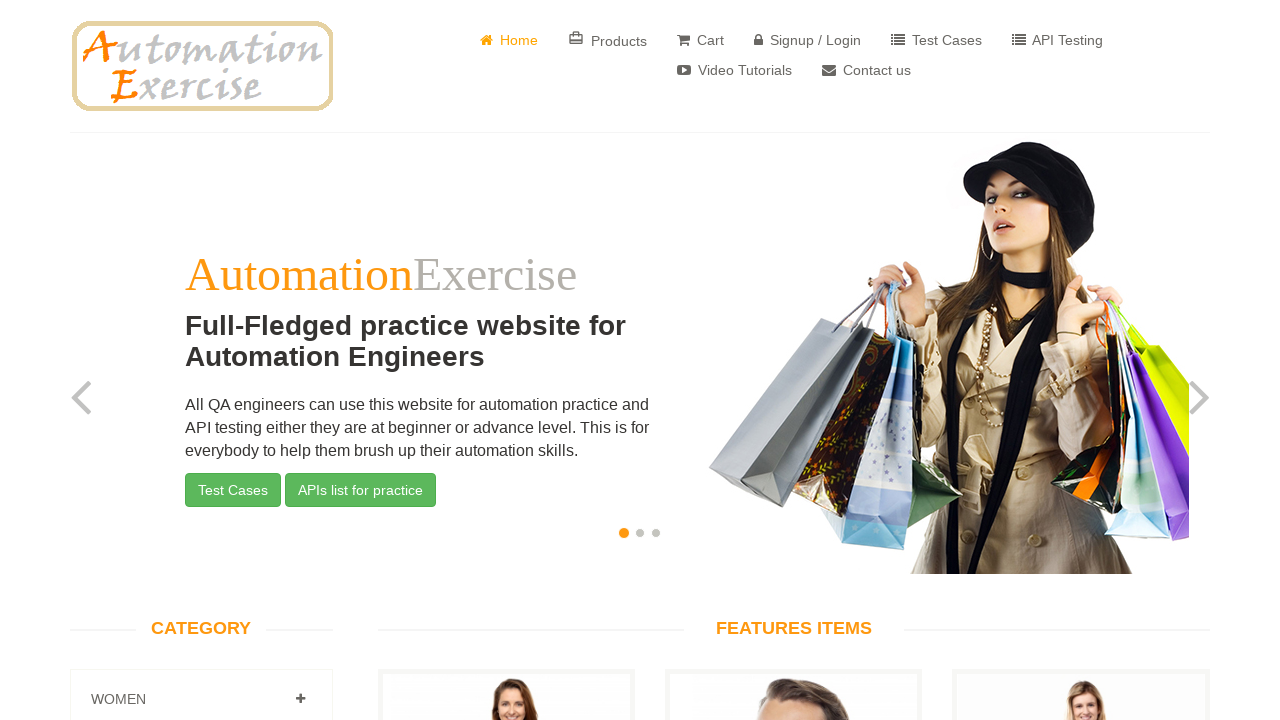

Home page loaded and body element is visible
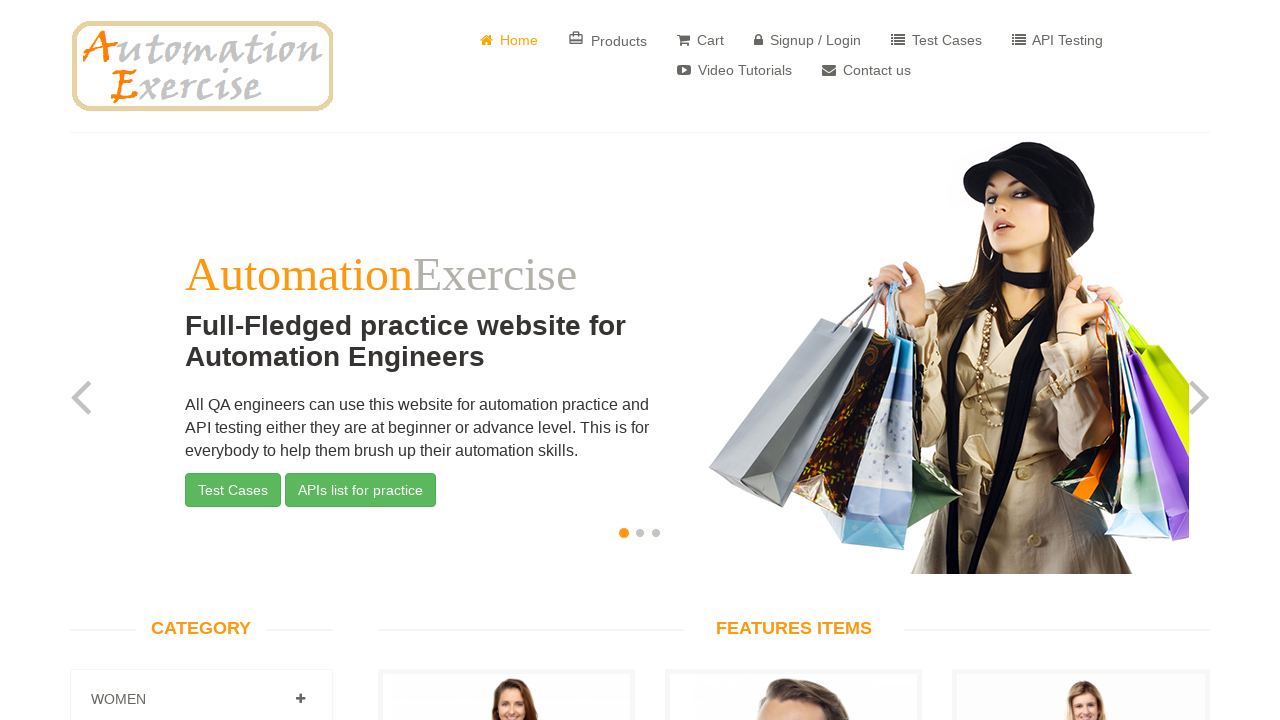

Clicked Cart button to navigate to cart page at (700, 40) on a:has-text('Cart')
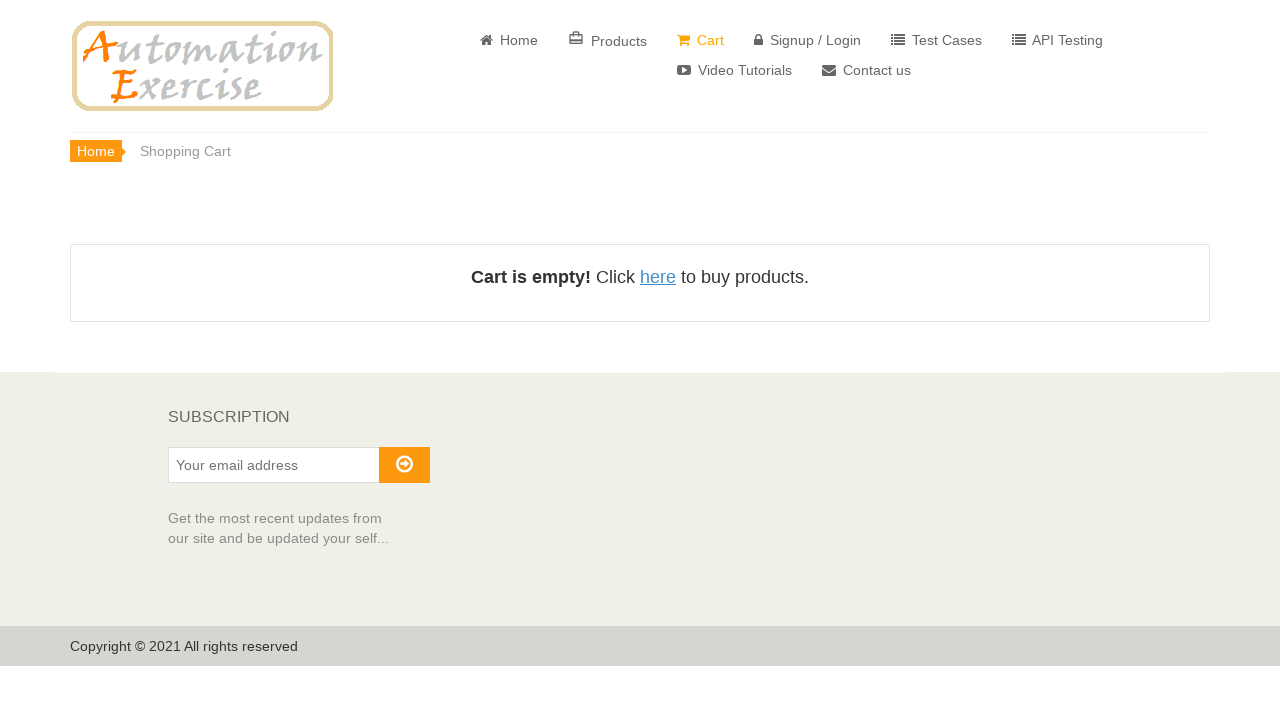

Scrolled down to footer section
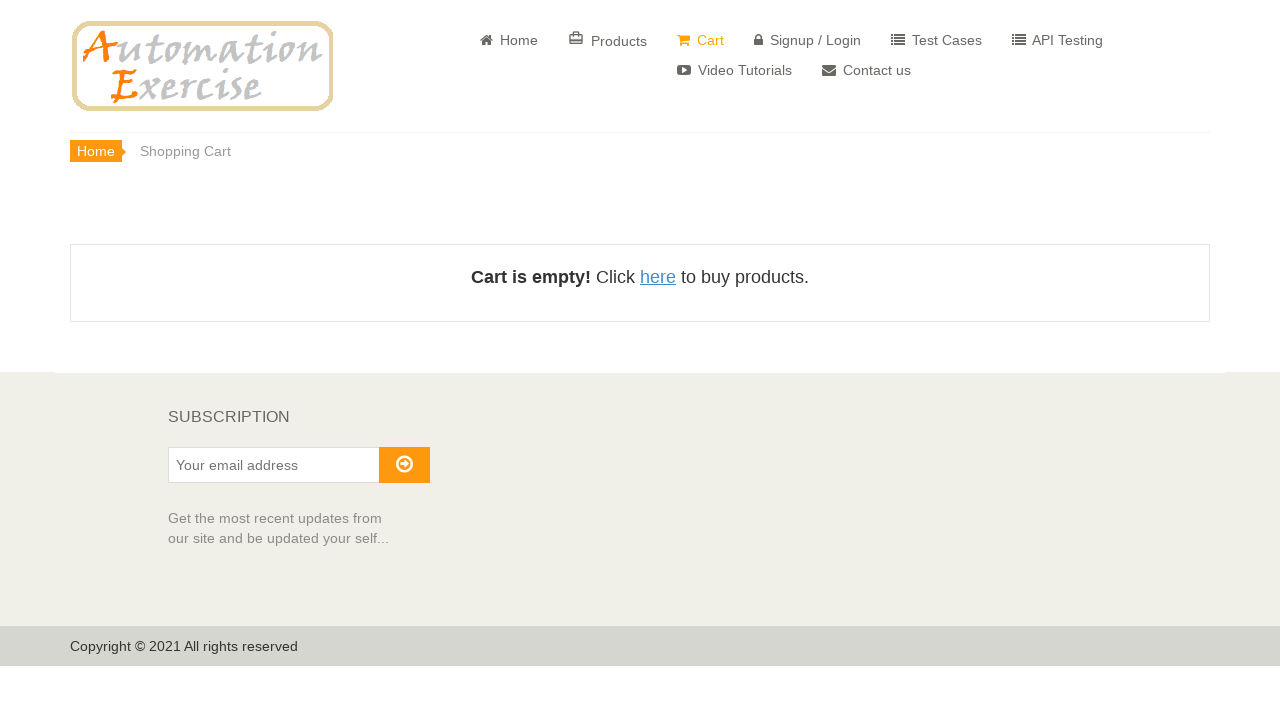

Subscription heading is visible in footer
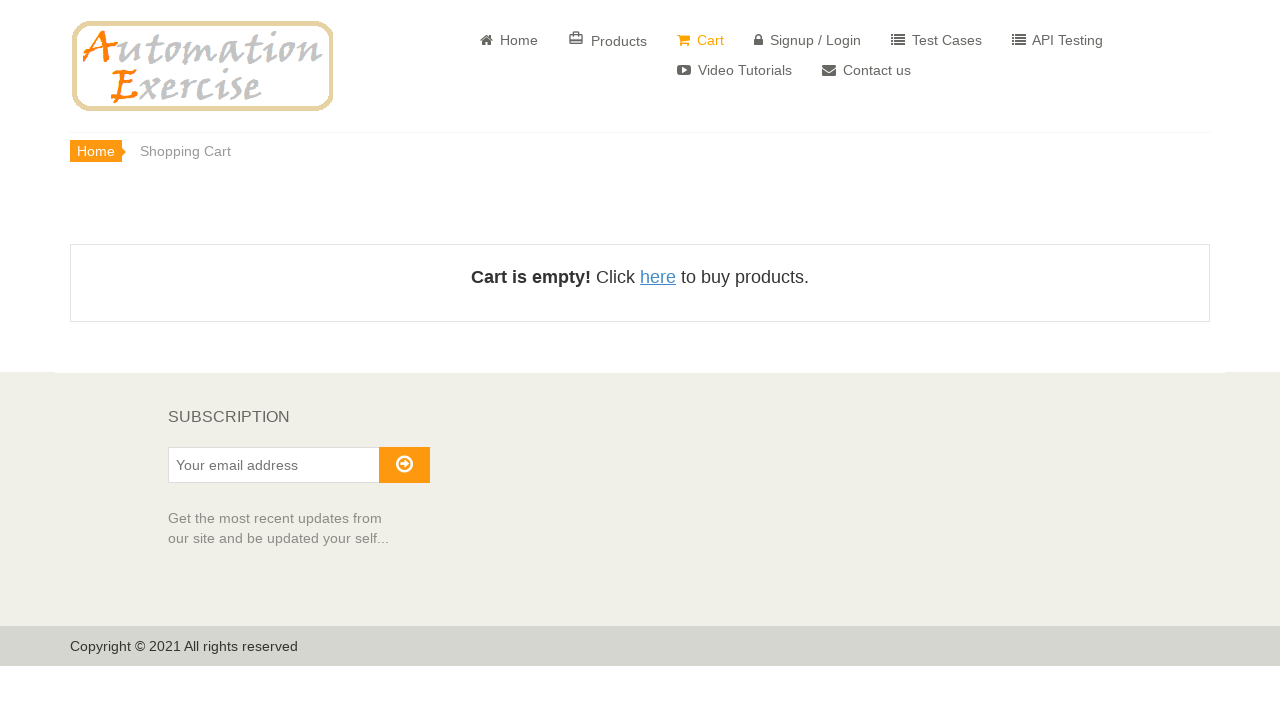

Entered email address 'marcus.test@gmail.com' in subscription field on #susbscribe_email
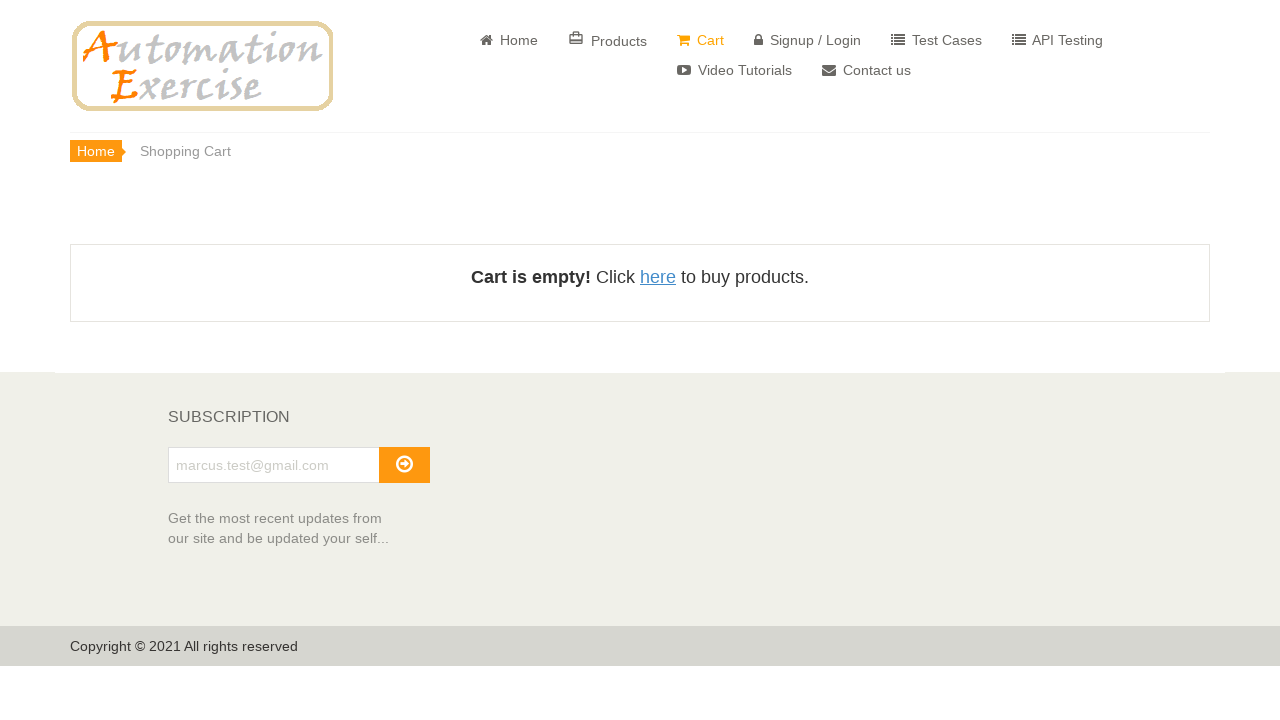

Clicked subscription submit button at (404, 464) on i.fa-arrow-circle-o-right
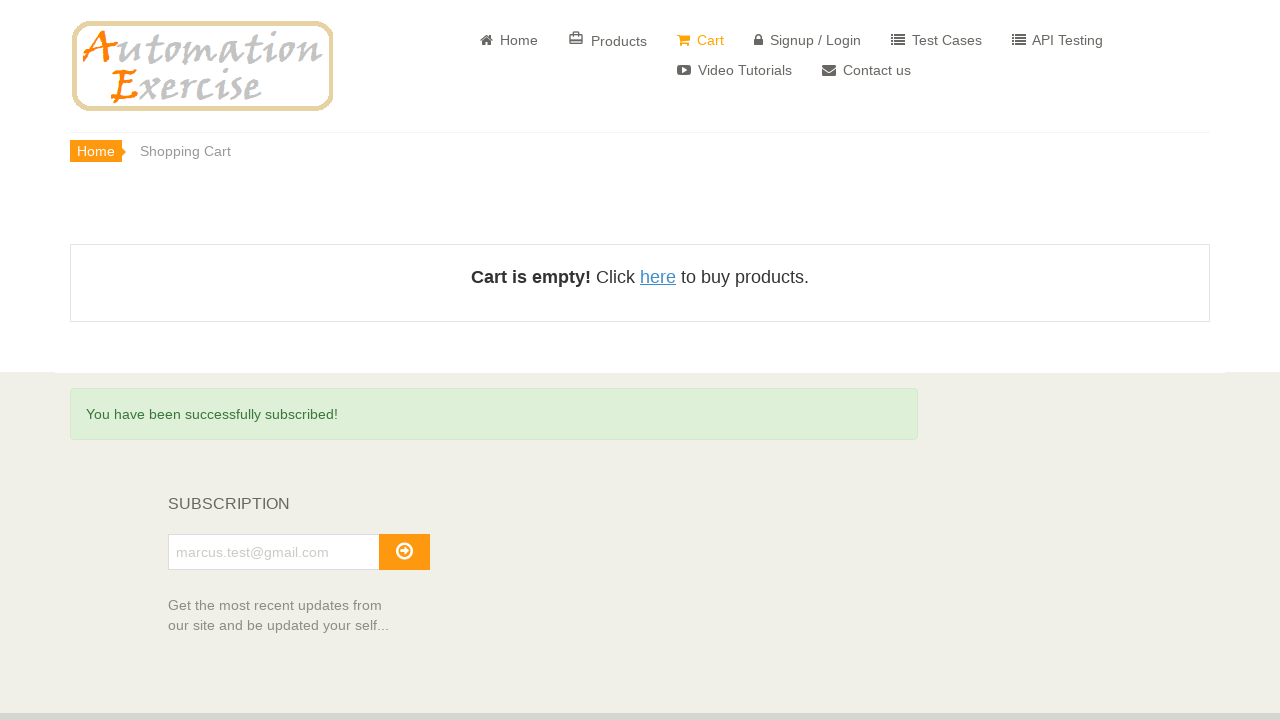

Subscription success message is displayed
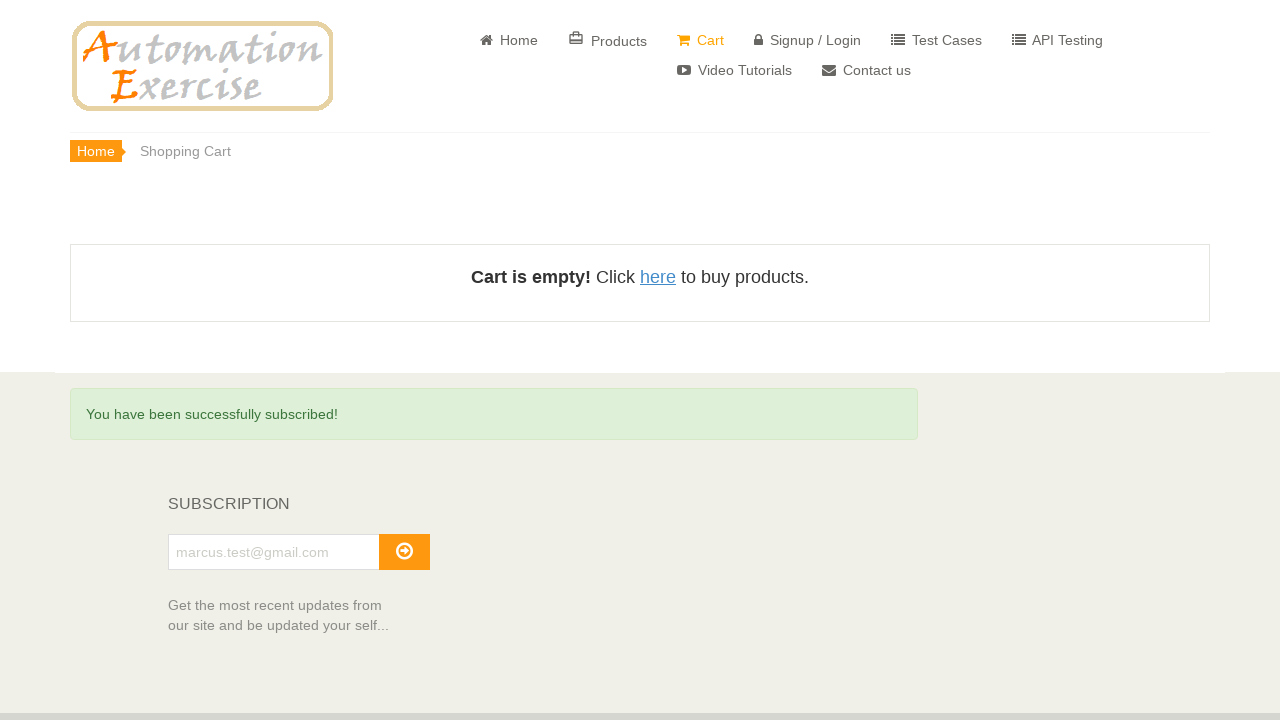

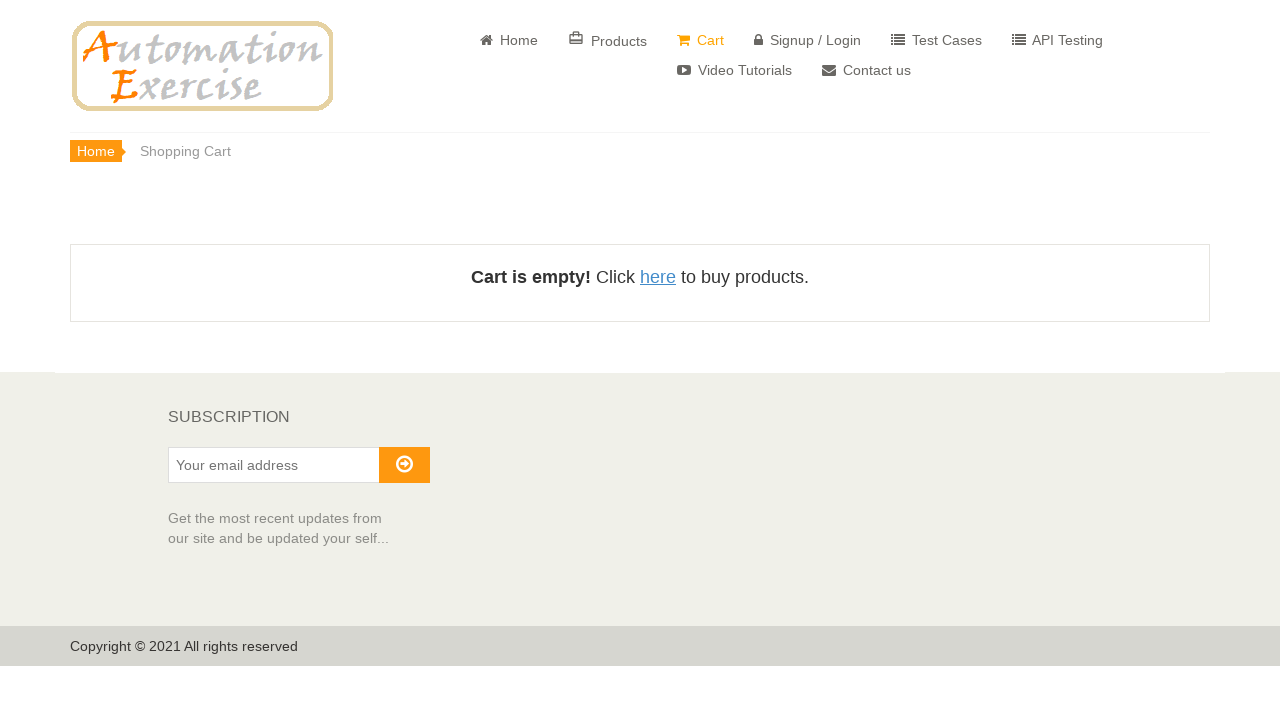